Tests DOM table manipulation by navigating to a challenging DOM page and verifying table data ends with zero

Starting URL: http://the-internet.herokuapp.com/

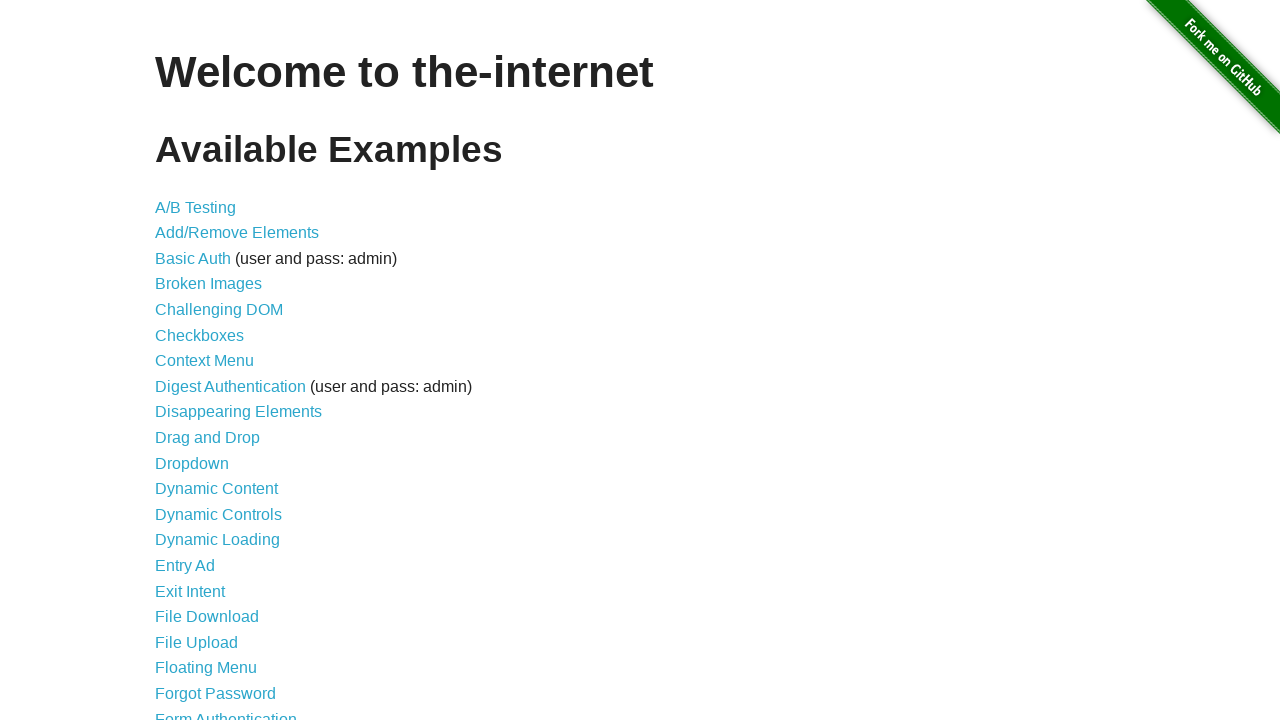

Clicked on Challenging DOM link (item 5) at (219, 310) on xpath=//*[@id='content']/ul/li[5]/a
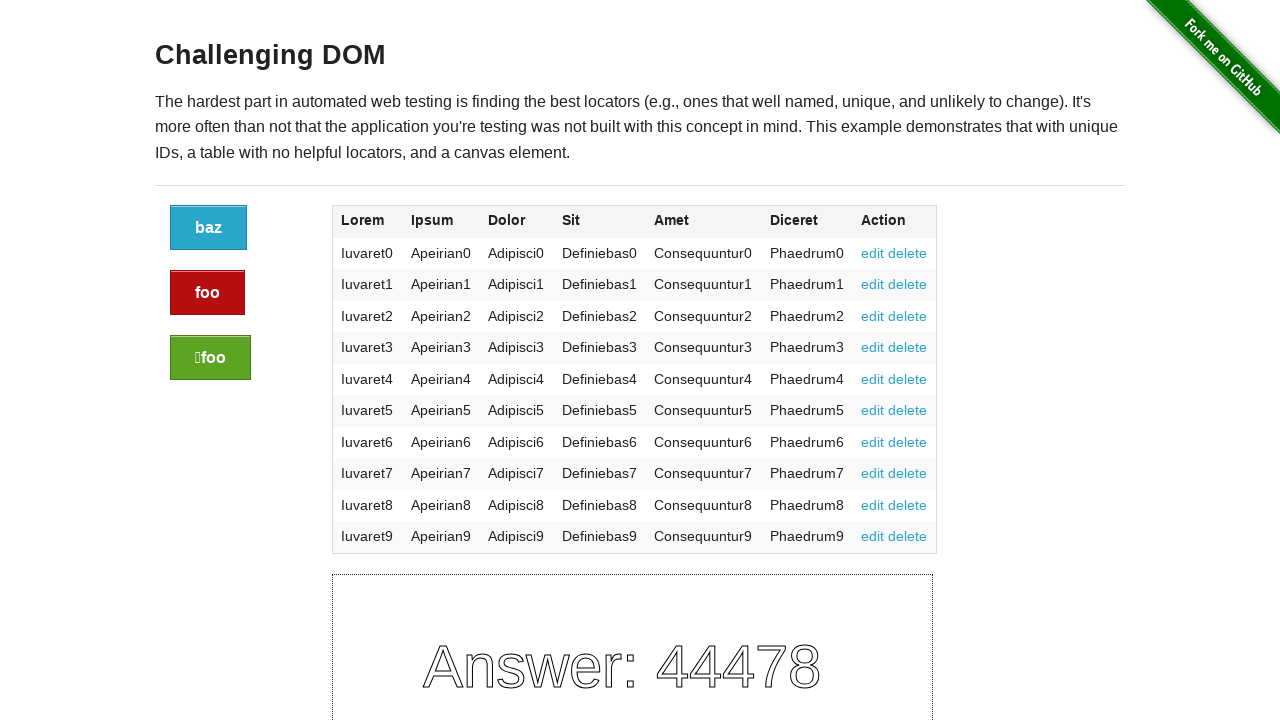

Retrieved text content from table cell 1 in first row
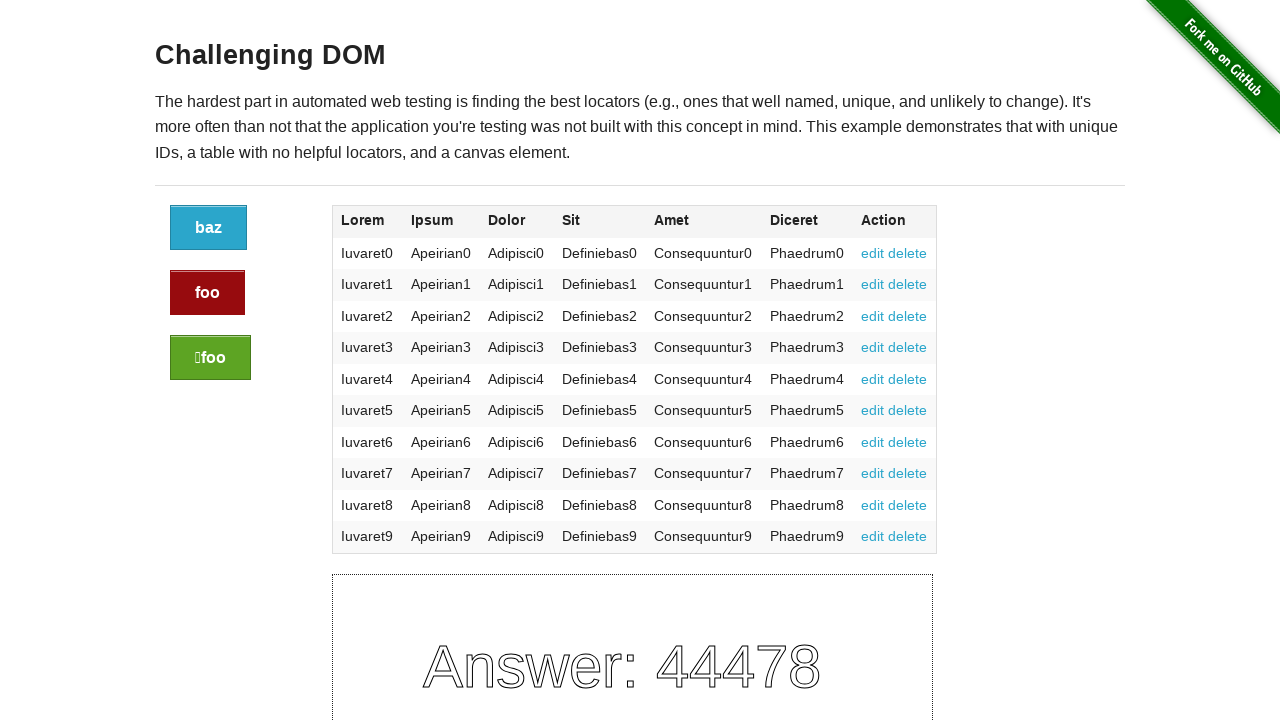

Retrieved text content from table cell 2 in first row
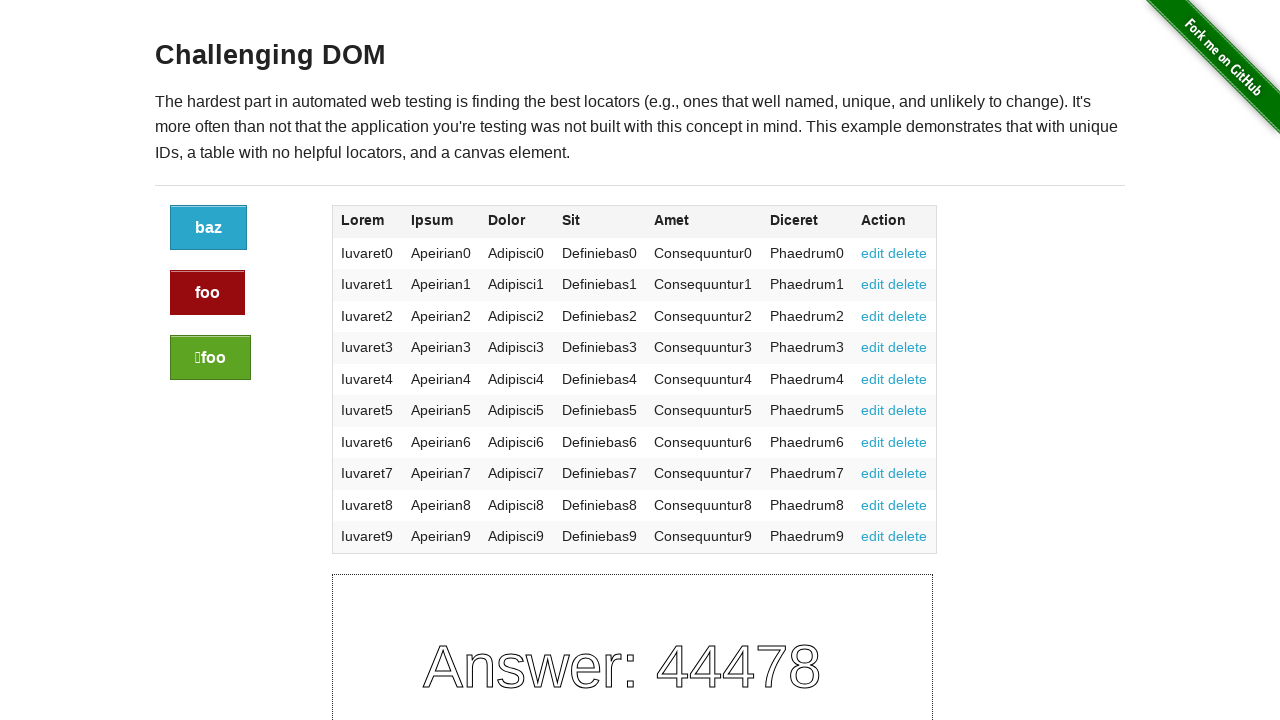

Retrieved text content from table cell 3 in first row
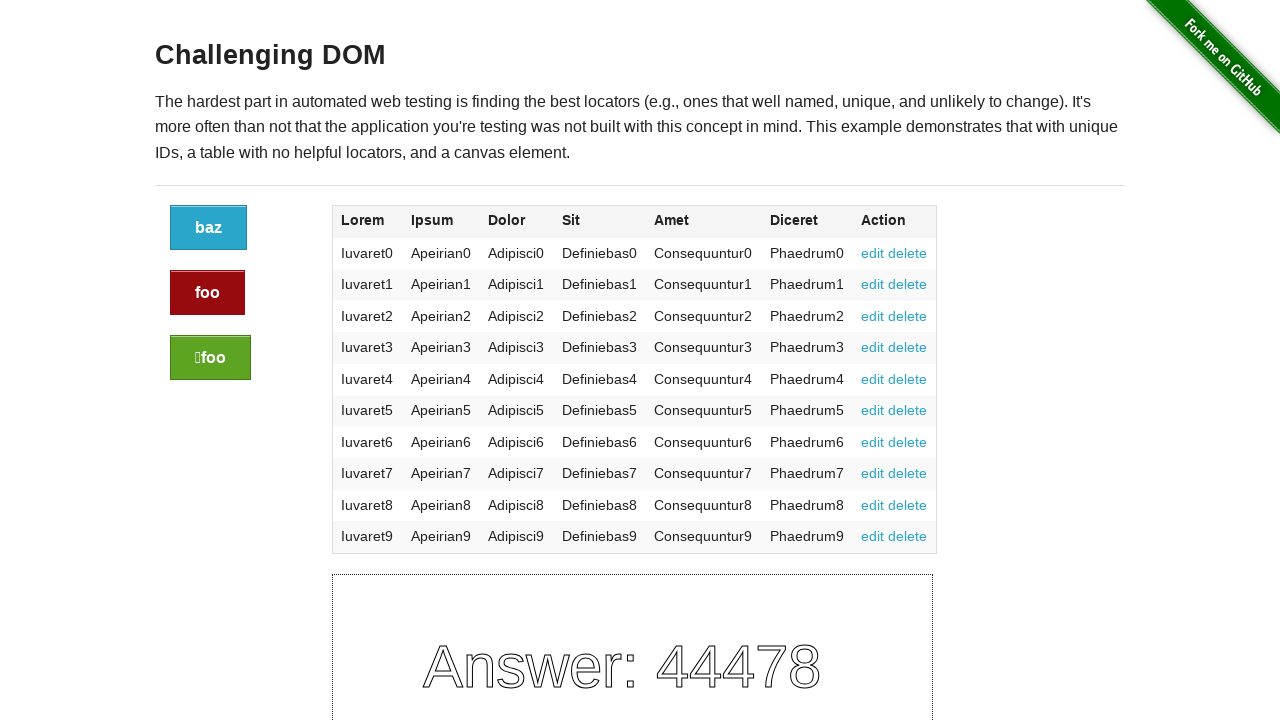

Retrieved text content from table cell 4 in first row
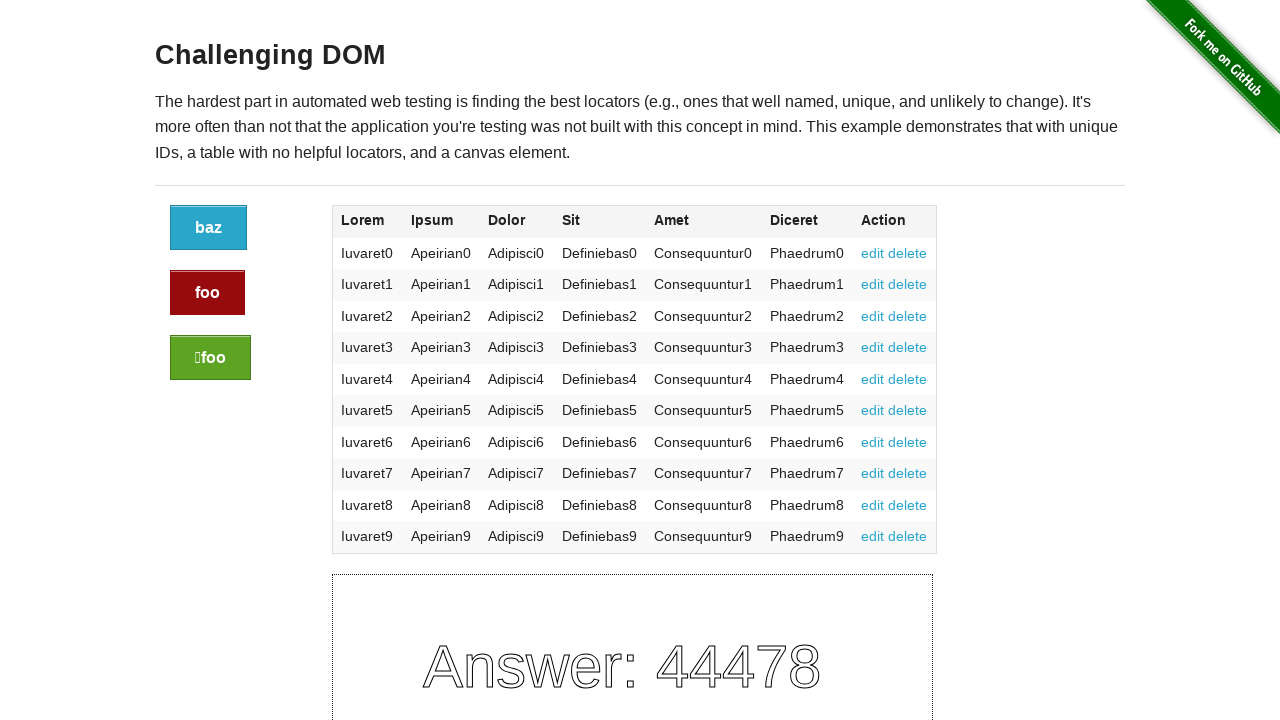

Retrieved text content from table cell 5 in first row
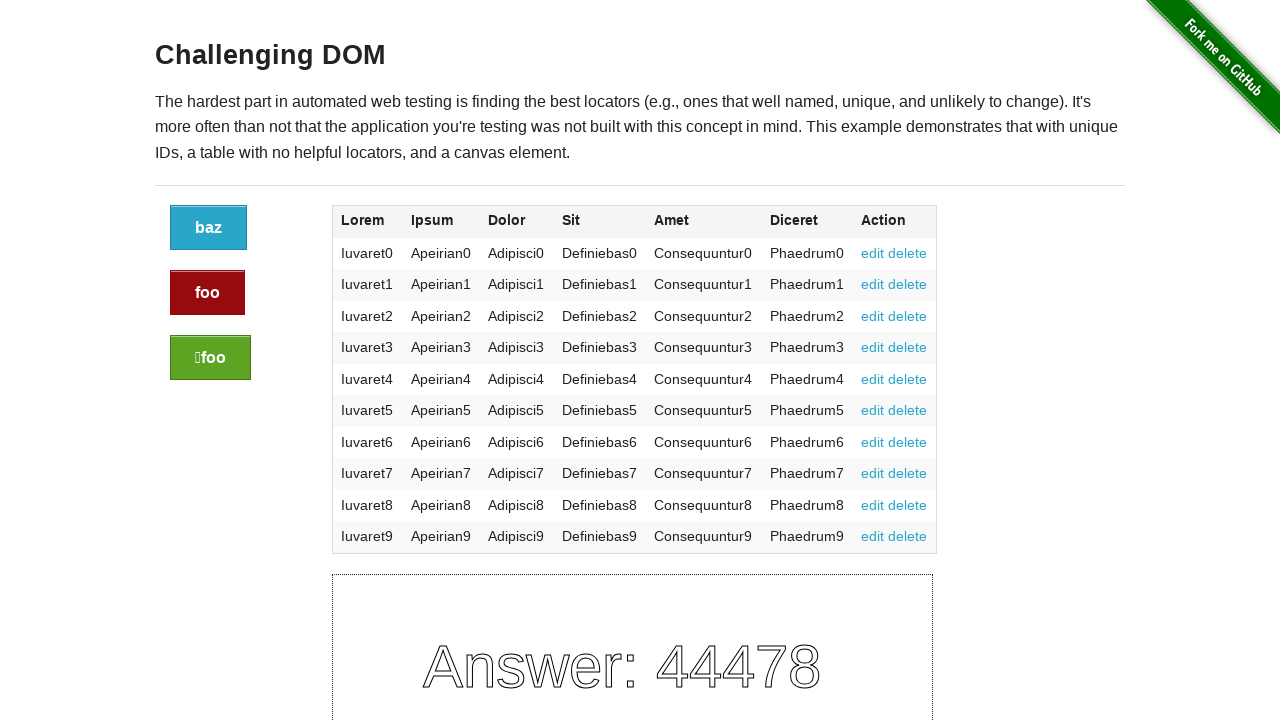

Retrieved text content from table cell 6 in first row
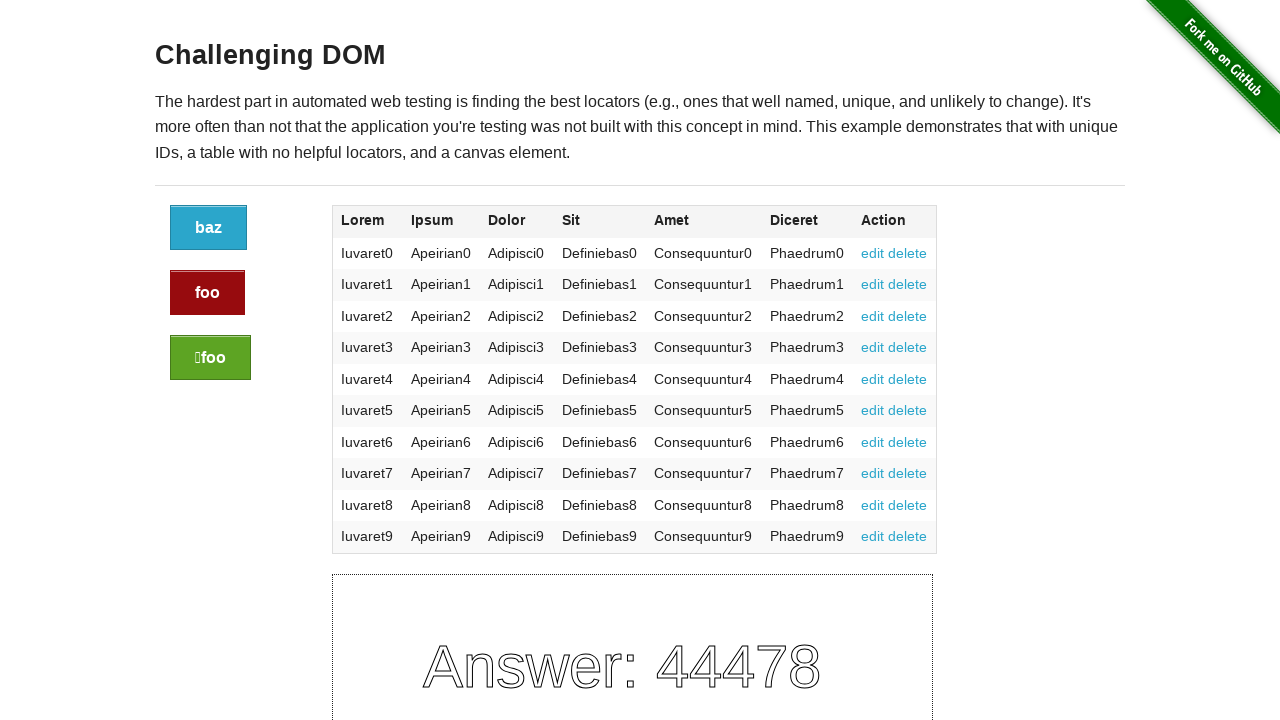

Verified that all cells in first table row end with '0'
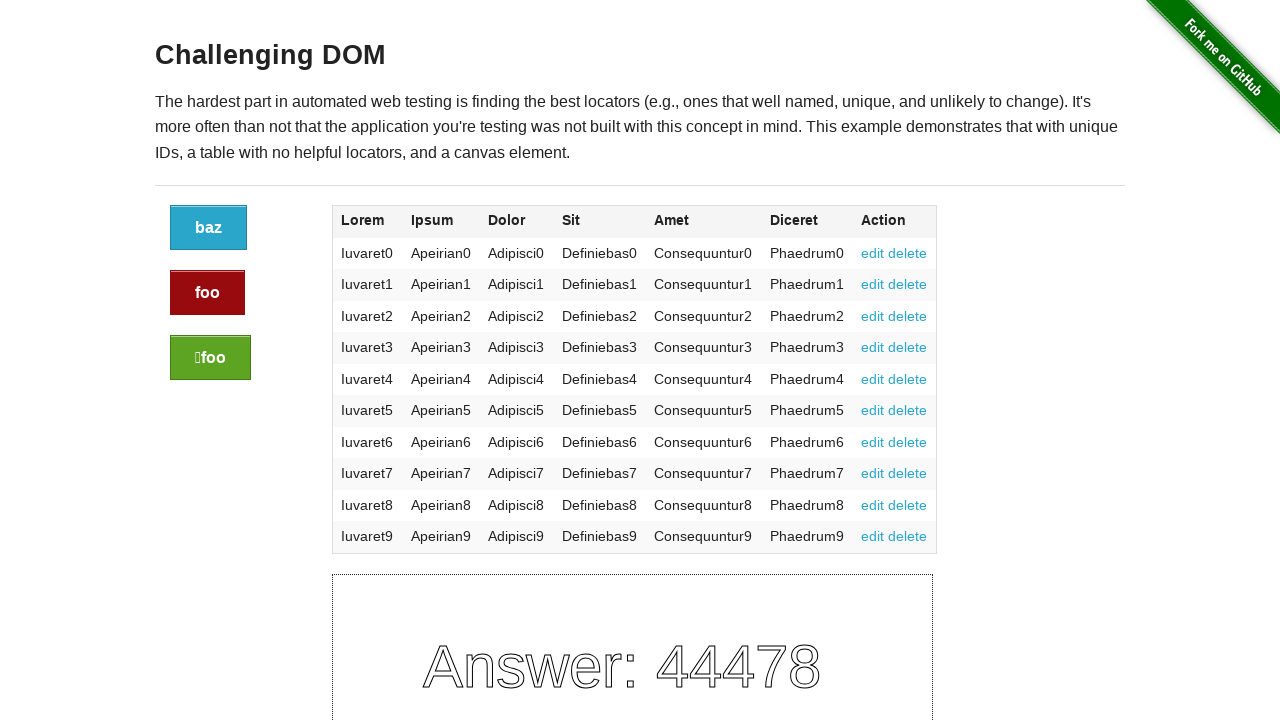

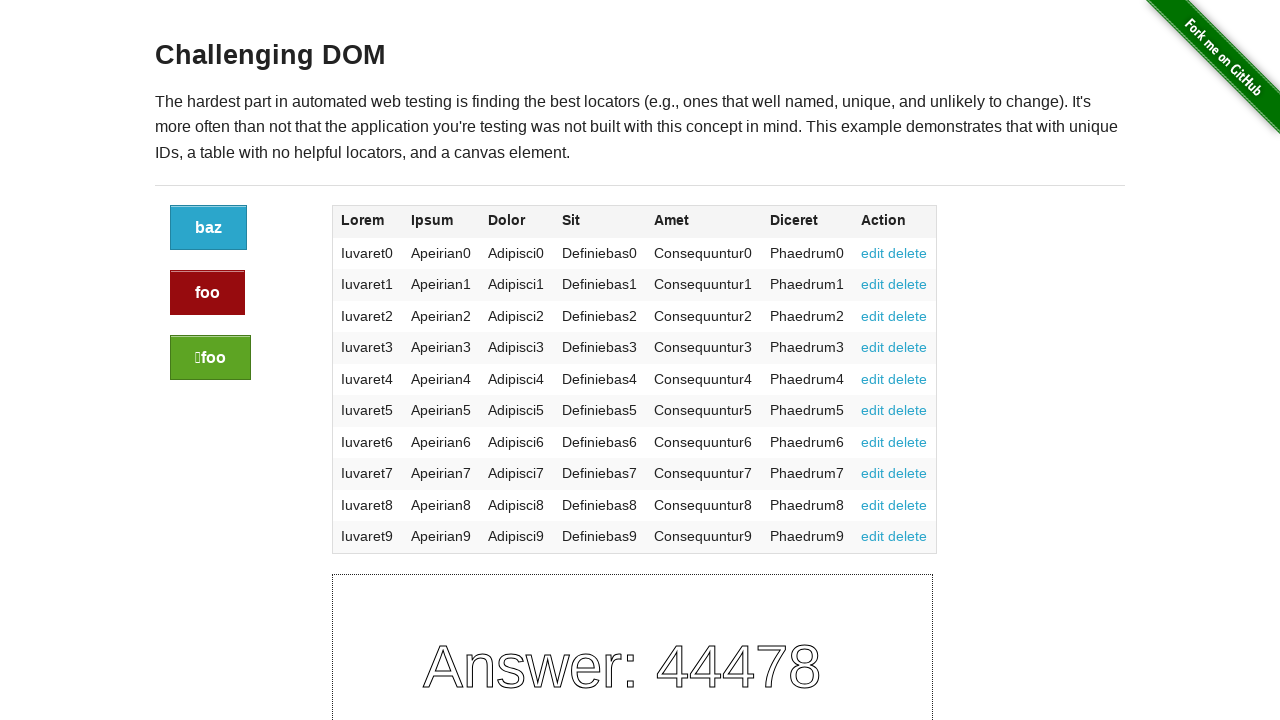